Tests un-marking items as complete by unchecking the checkbox

Starting URL: https://demo.playwright.dev/todomvc

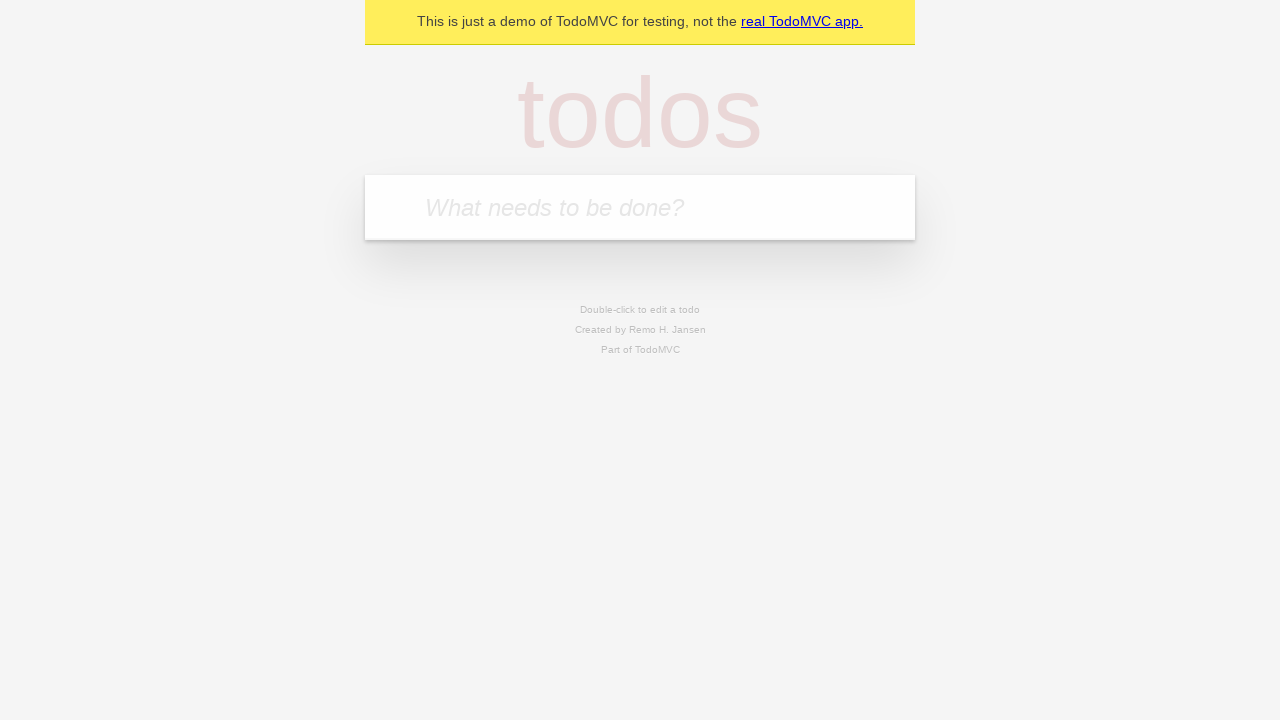

Filled todo input with 'buy some cheese' on internal:attr=[placeholder="What needs to be done?"i]
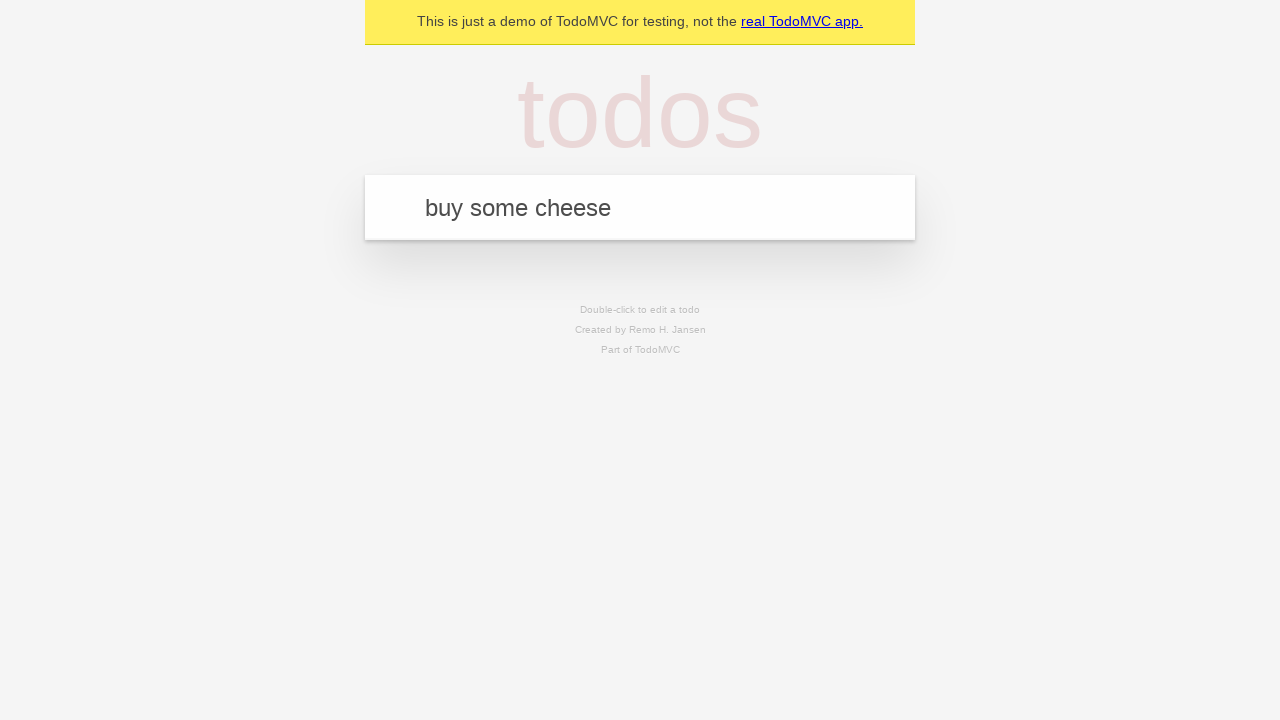

Pressed Enter to add 'buy some cheese' to todo list on internal:attr=[placeholder="What needs to be done?"i]
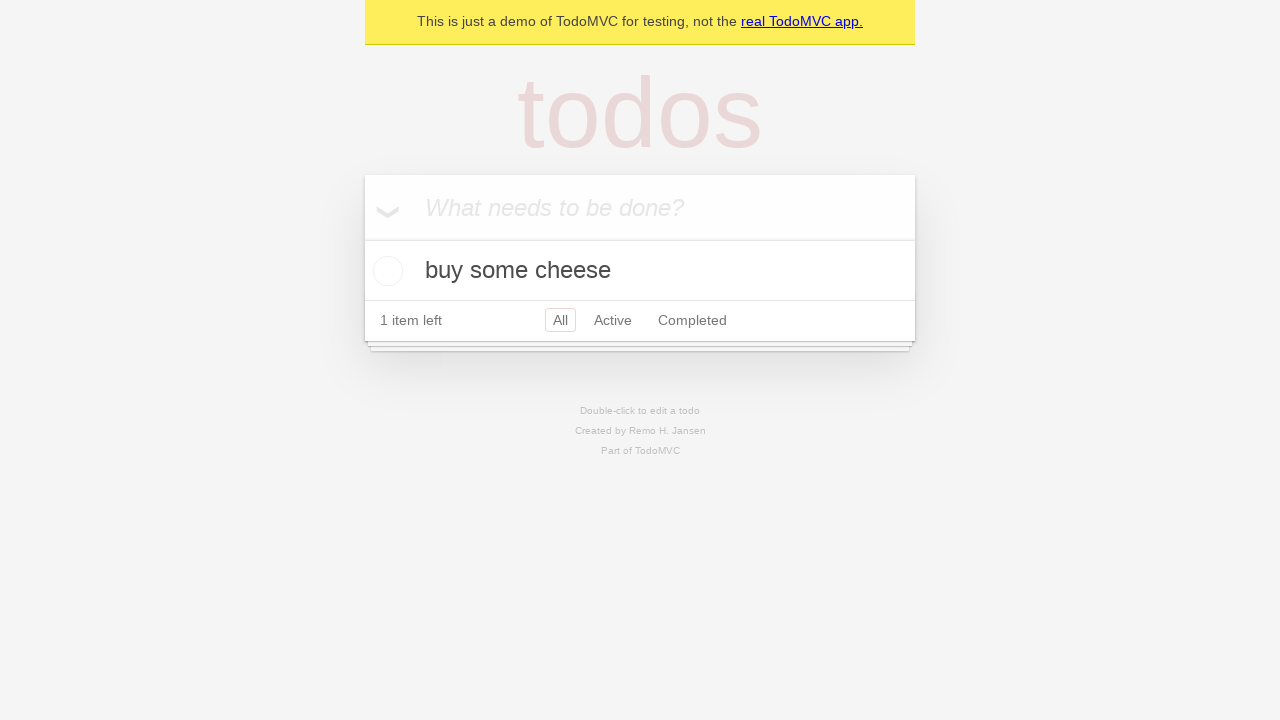

Filled todo input with 'feed the cat' on internal:attr=[placeholder="What needs to be done?"i]
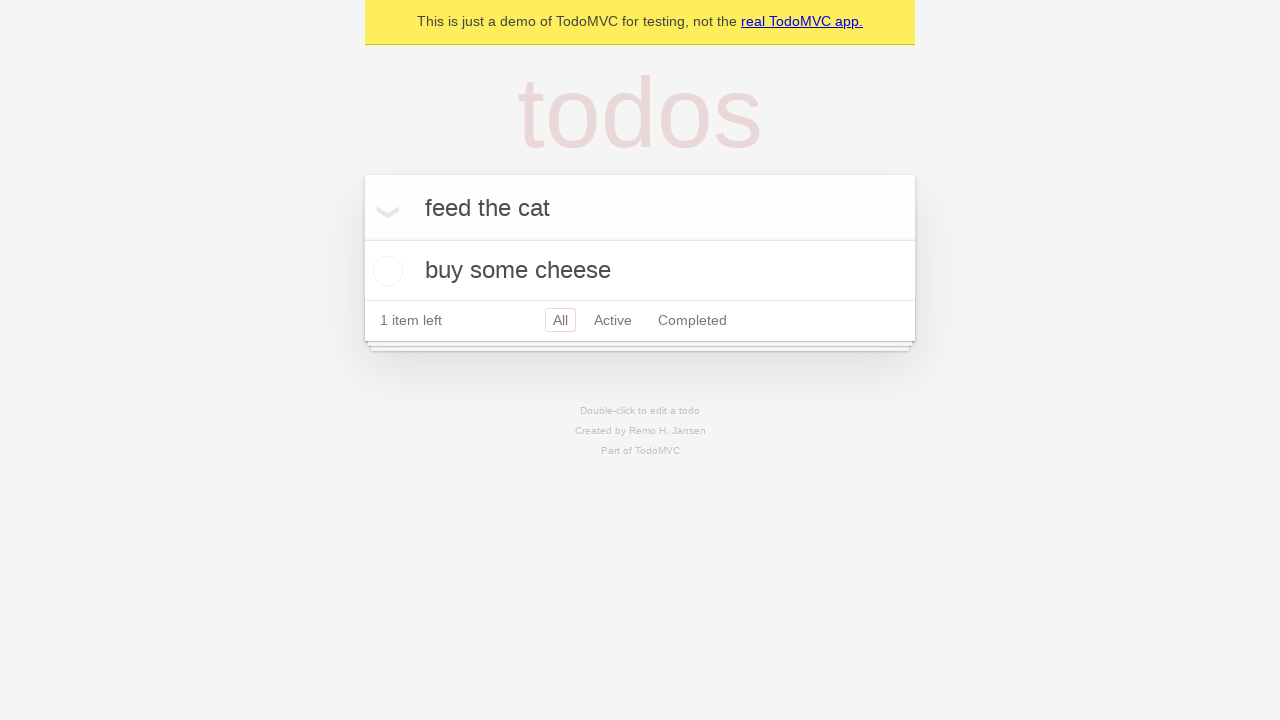

Pressed Enter to add 'feed the cat' to todo list on internal:attr=[placeholder="What needs to be done?"i]
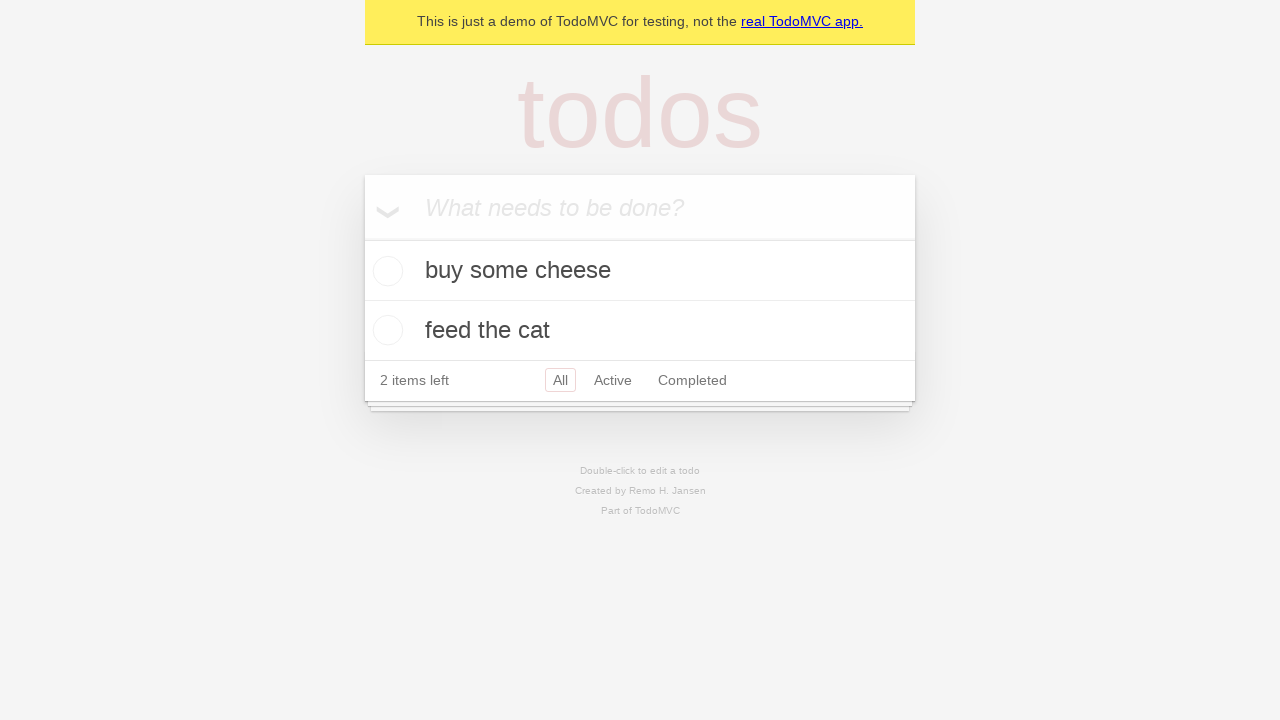

Located first todo item
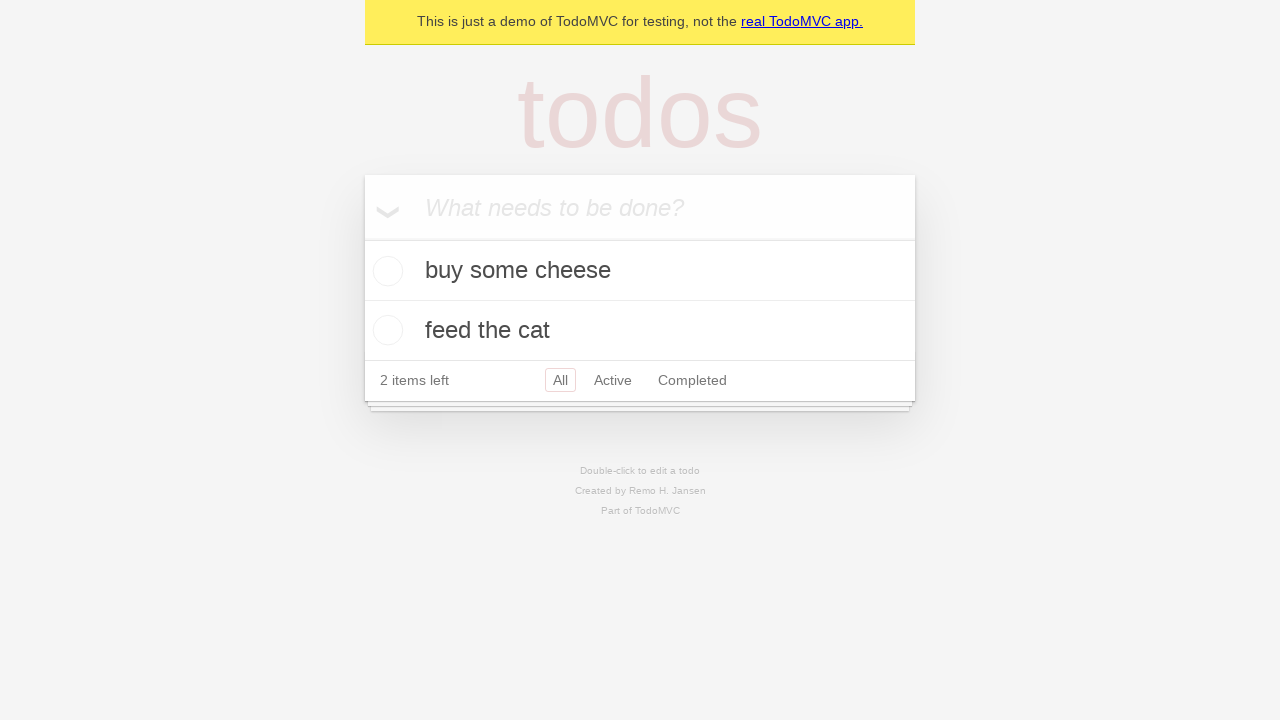

Located checkbox for first todo item
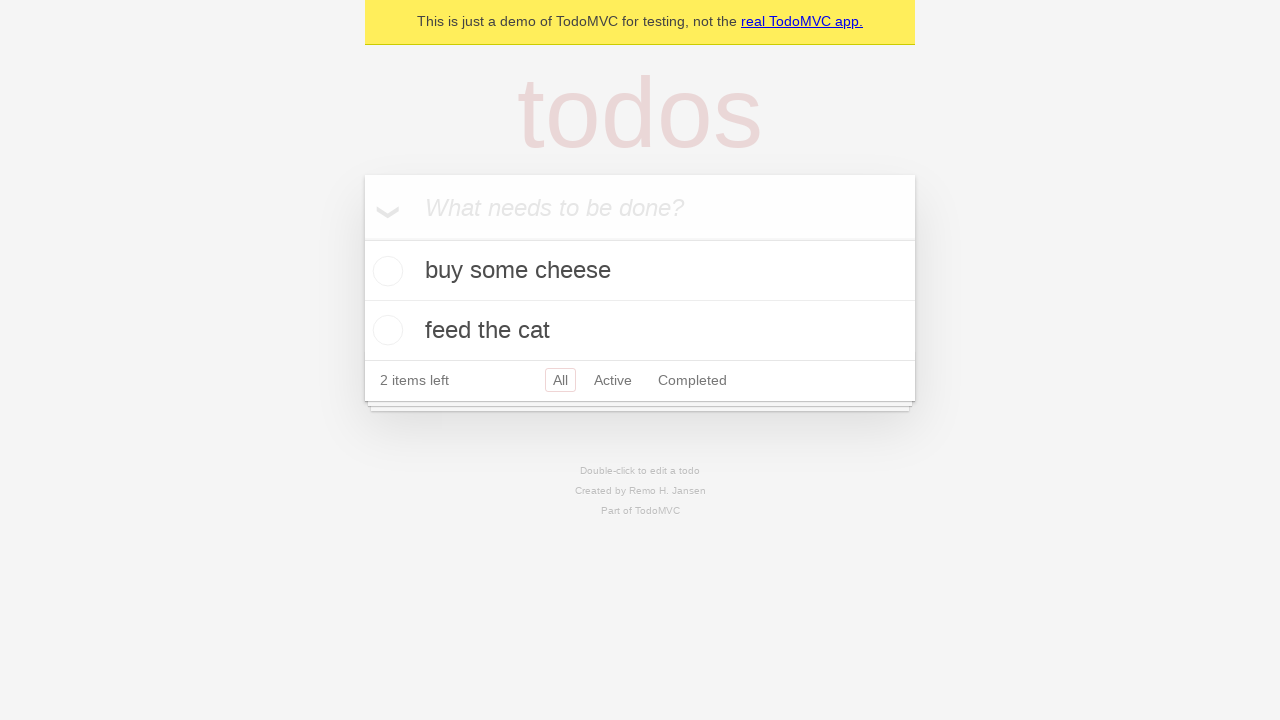

Checked the first todo item as complete at (385, 271) on internal:testid=[data-testid="todo-item"s] >> nth=0 >> internal:role=checkbox
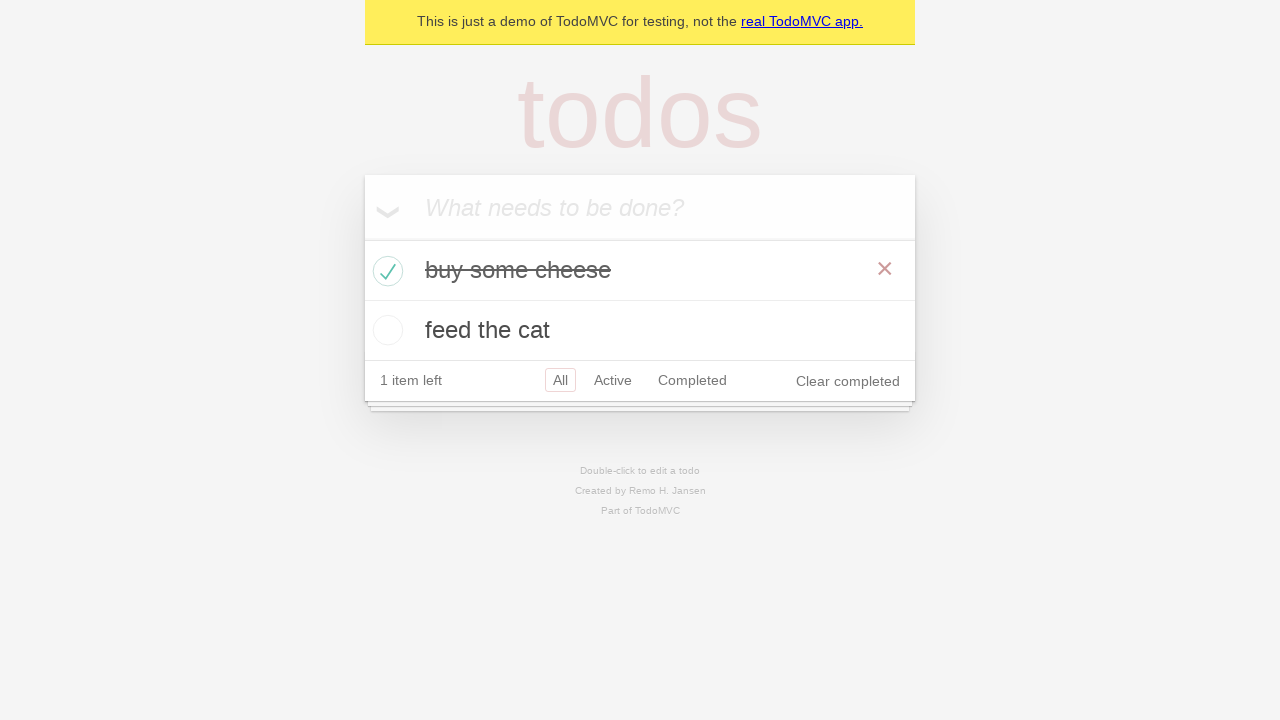

Unchecked the first todo item to mark it as incomplete at (385, 271) on internal:testid=[data-testid="todo-item"s] >> nth=0 >> internal:role=checkbox
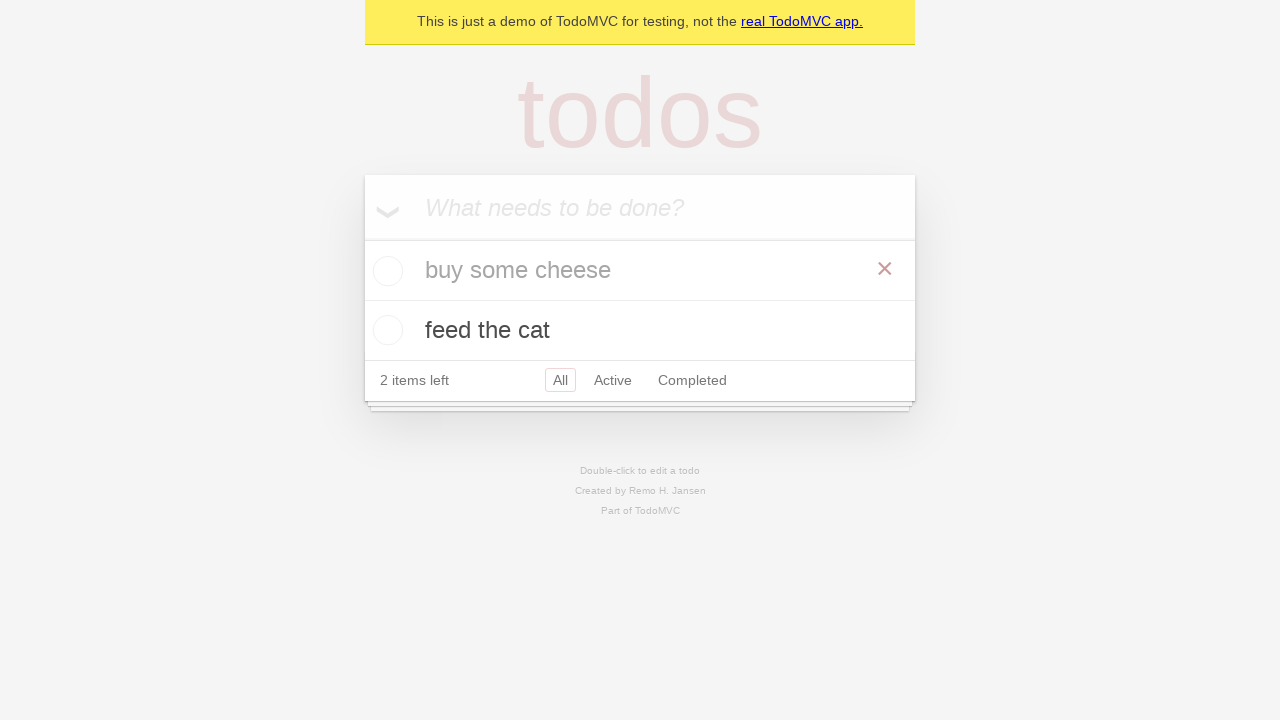

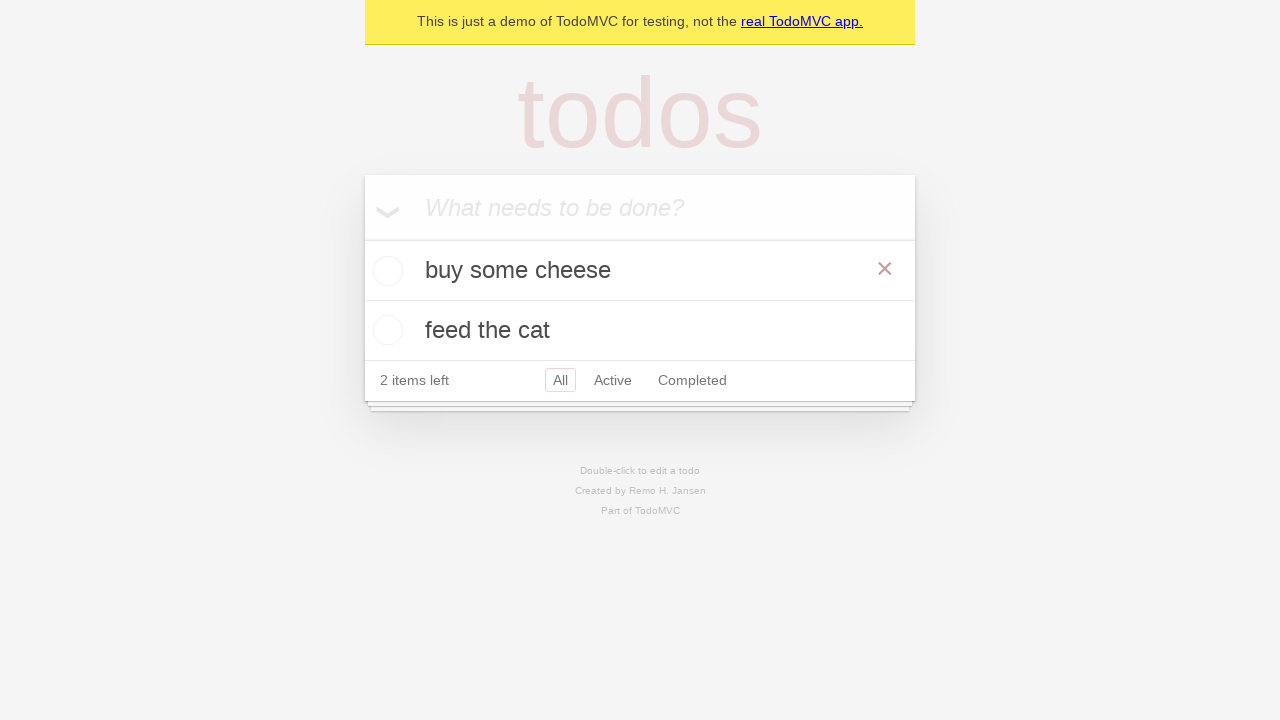